Tests scrolling functionality on a practice page by scrolling to different elements: a mouse hover button, a Latest News link, and the page header.

Starting URL: https://rahulshettyacademy.com/AutomationPractice/

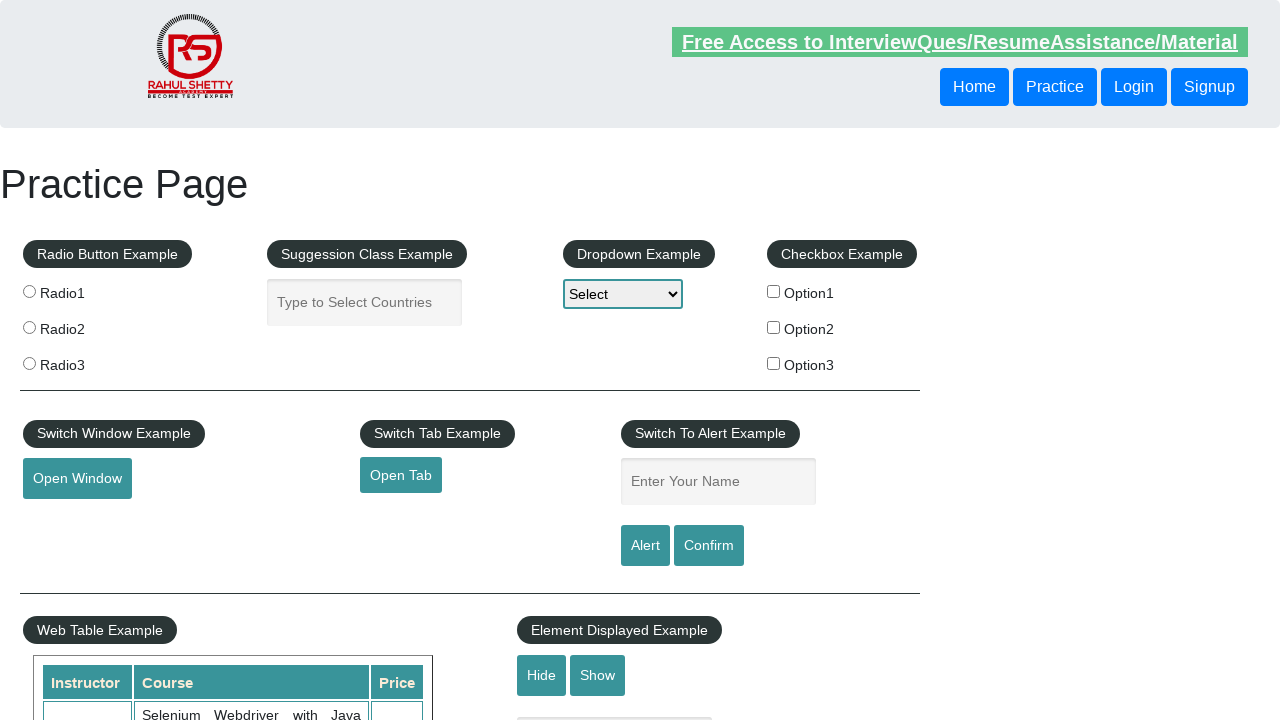

Navigated to SeleniumScroll practice page
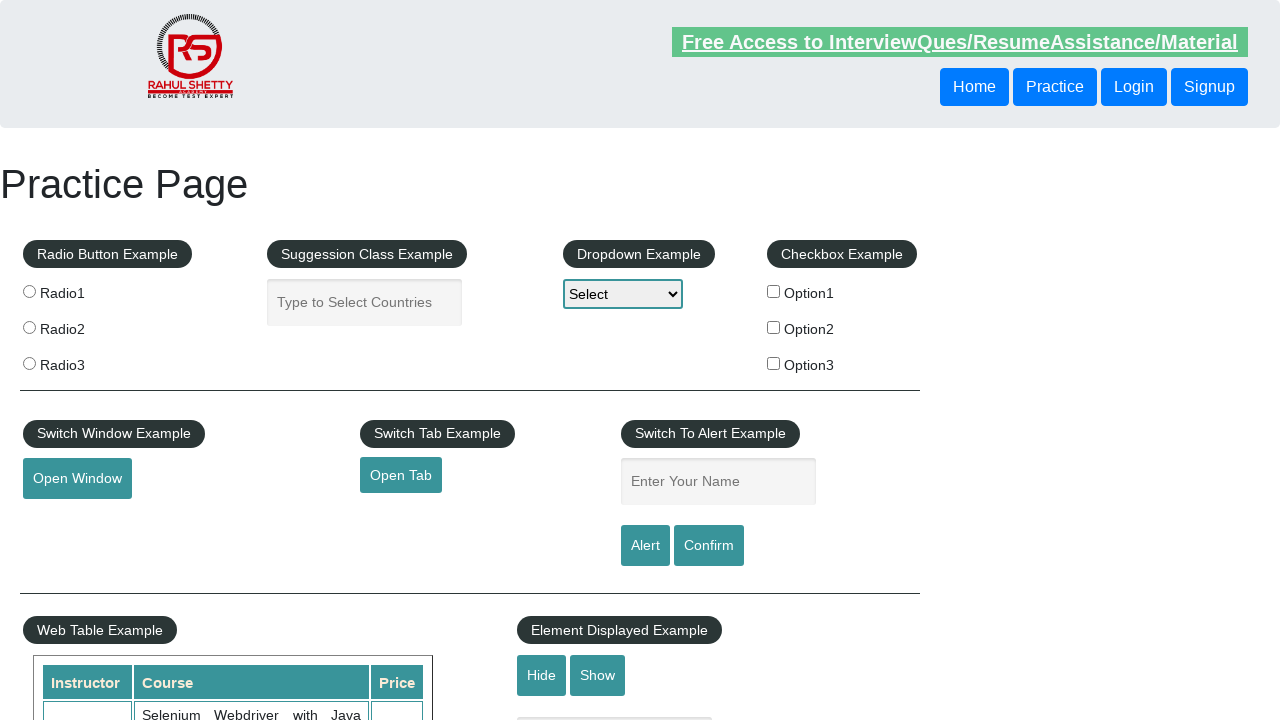

Scrolled to mouse hover button
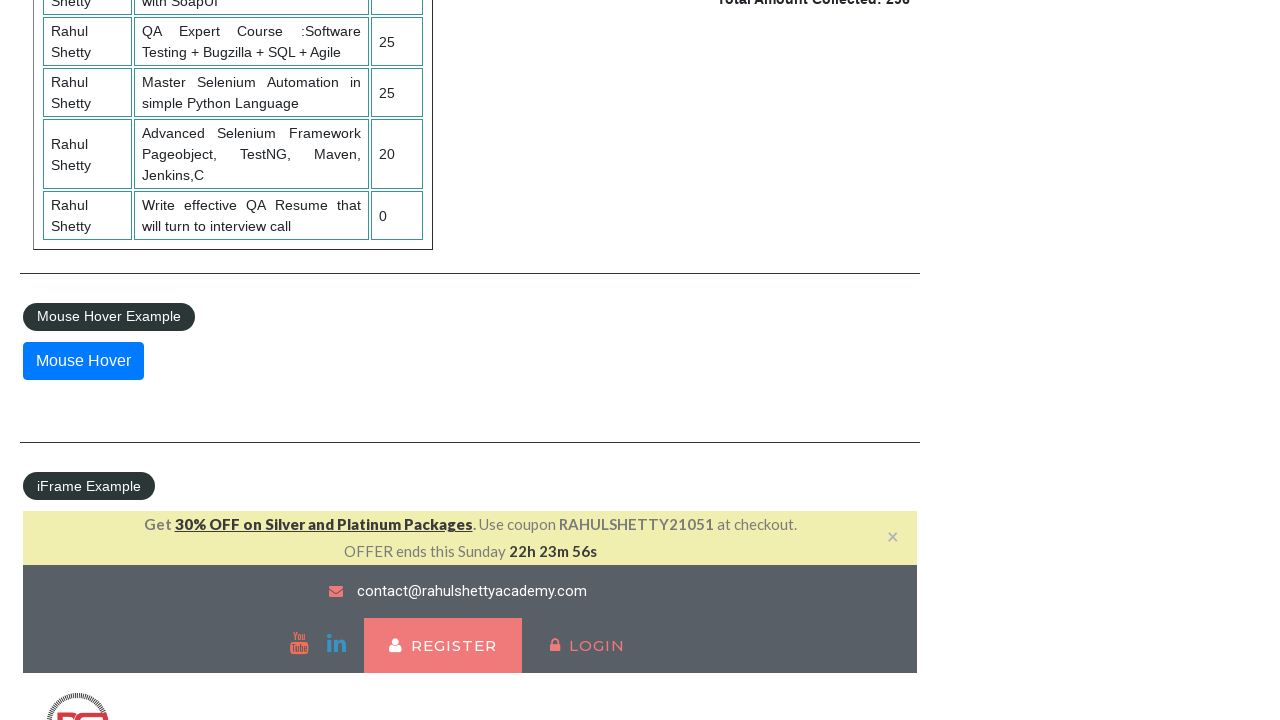

Scrolled to Latest News link
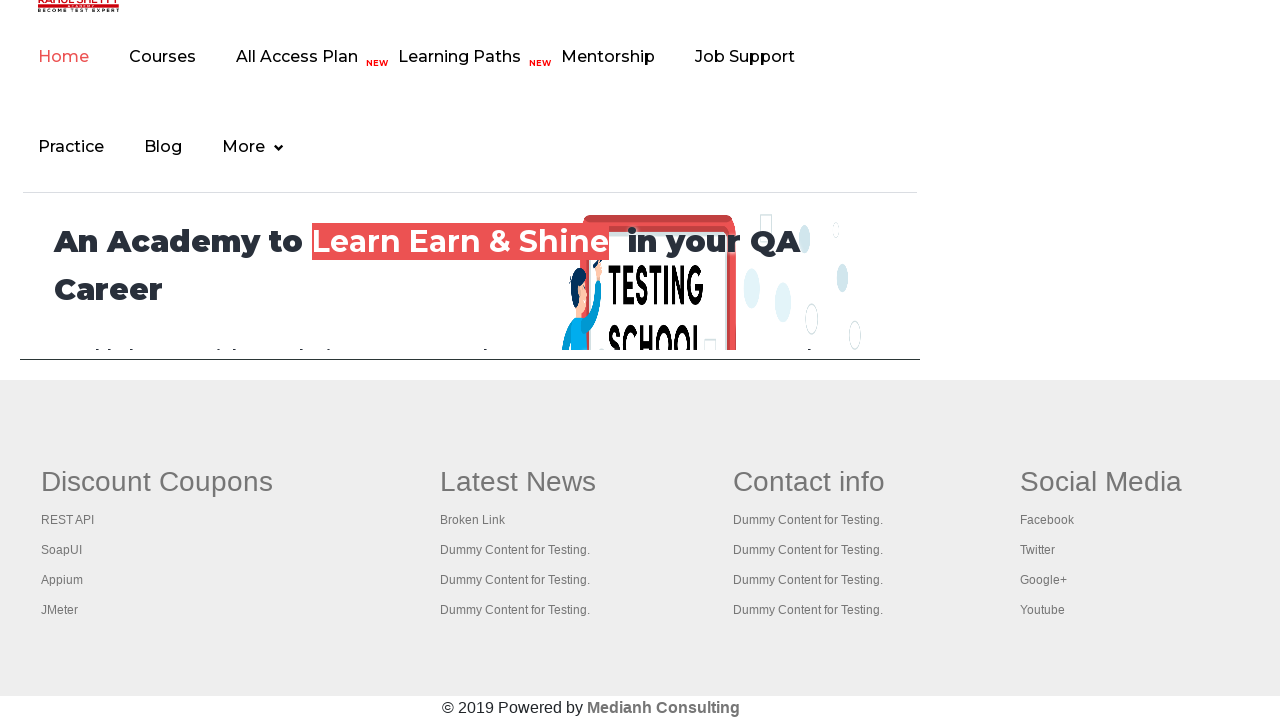

Scrolled back to Practice Page header
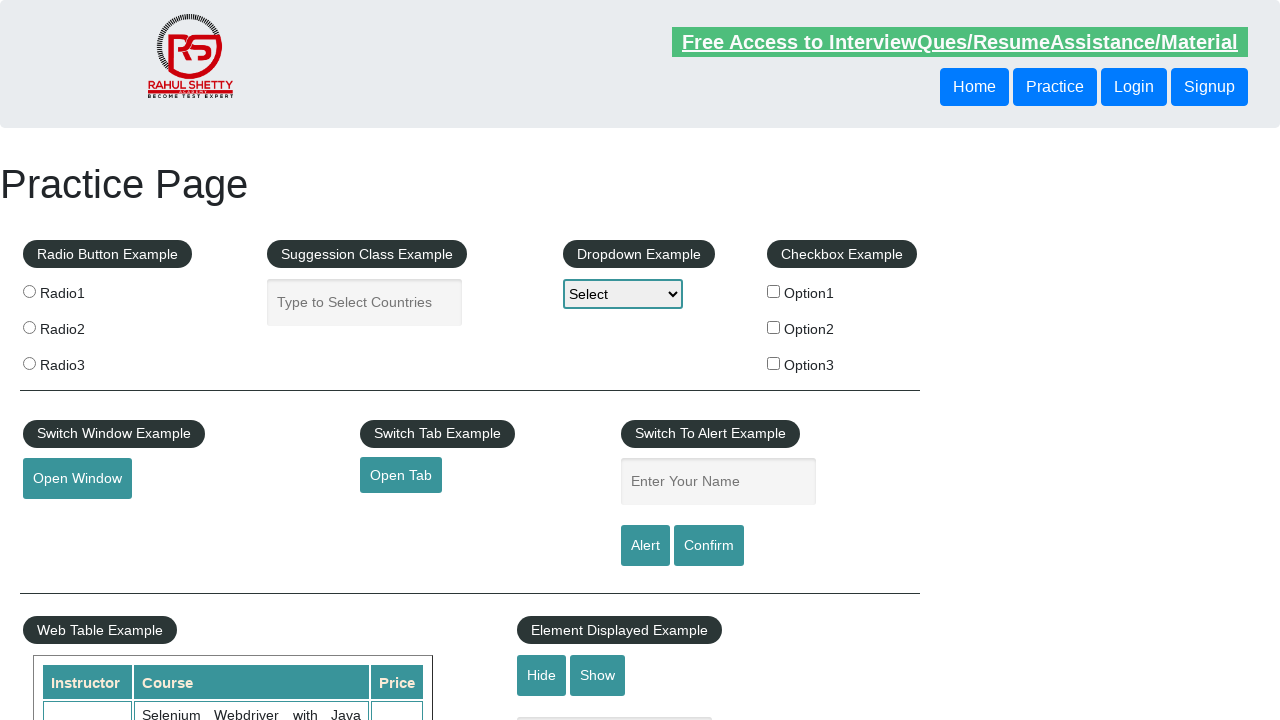

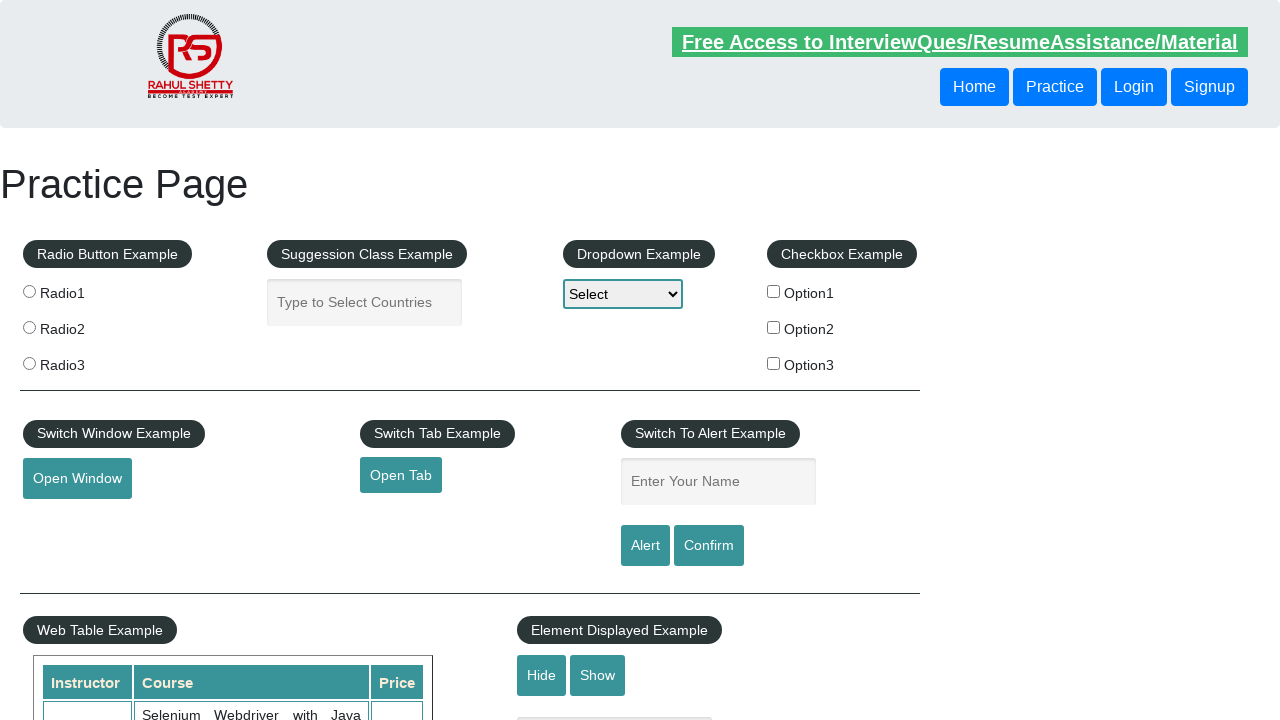